Tests dynamic content loading by clicking a start button and waiting for "Hello World!" text to appear after the loading completes.

Starting URL: https://the-internet.herokuapp.com/dynamic_loading/2

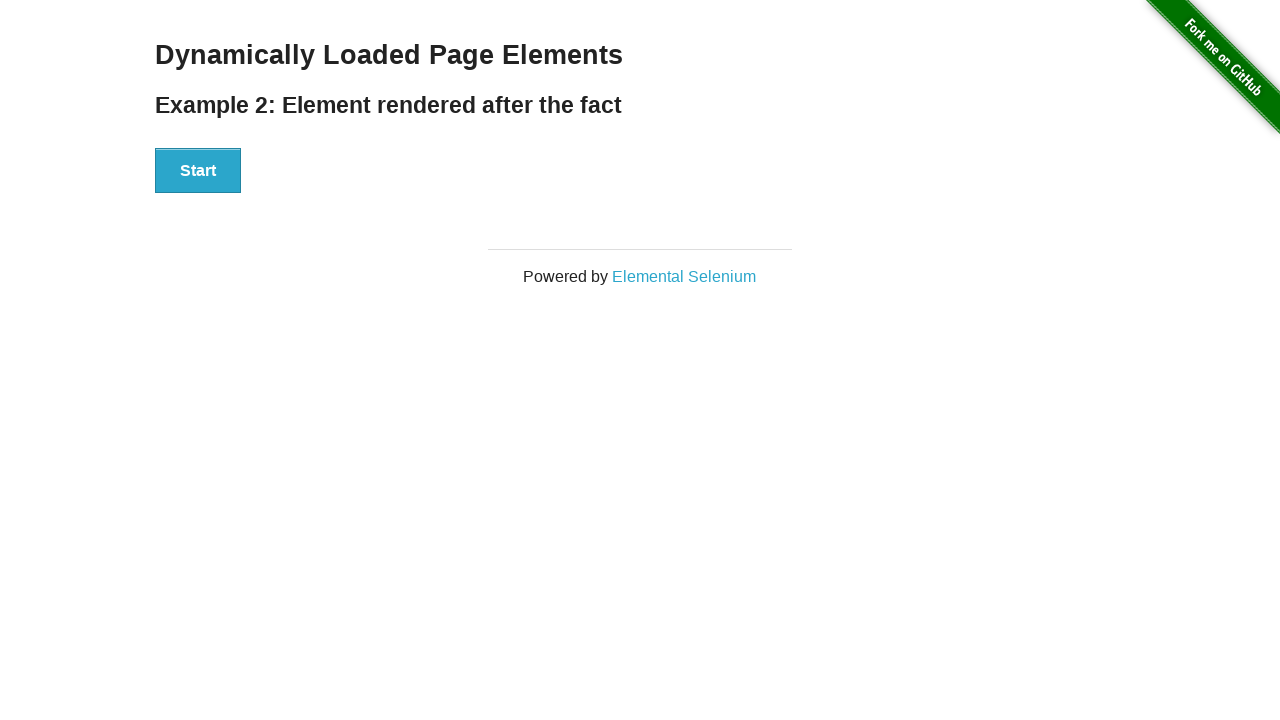

Clicked the start button to trigger dynamic loading at (198, 171) on div[id='start'] > button
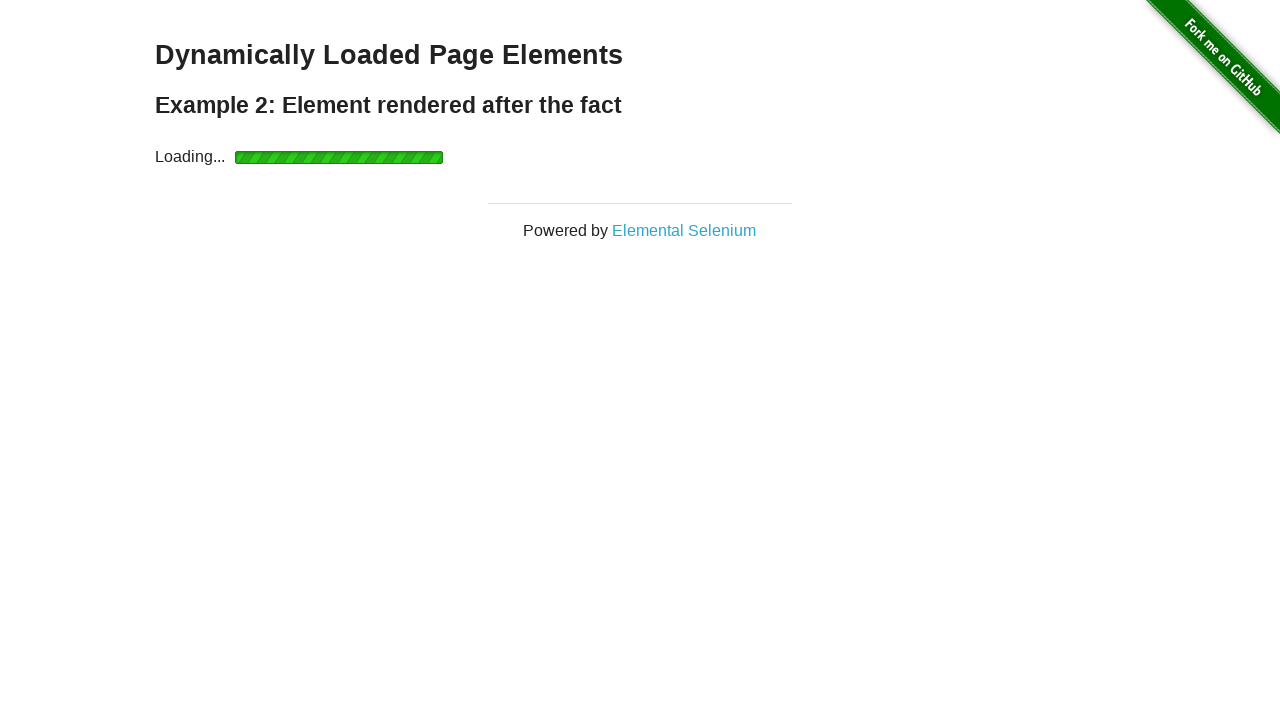

Waited for finish text element to appear
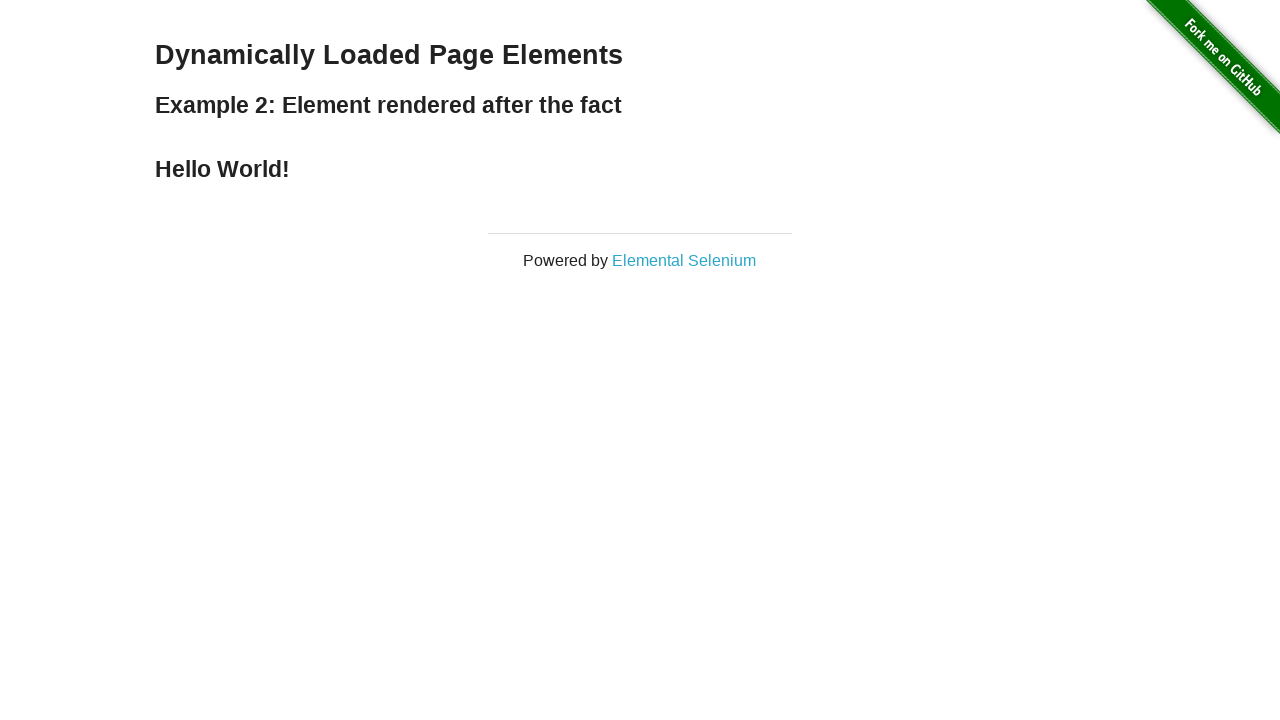

Located the finish element containing the result text
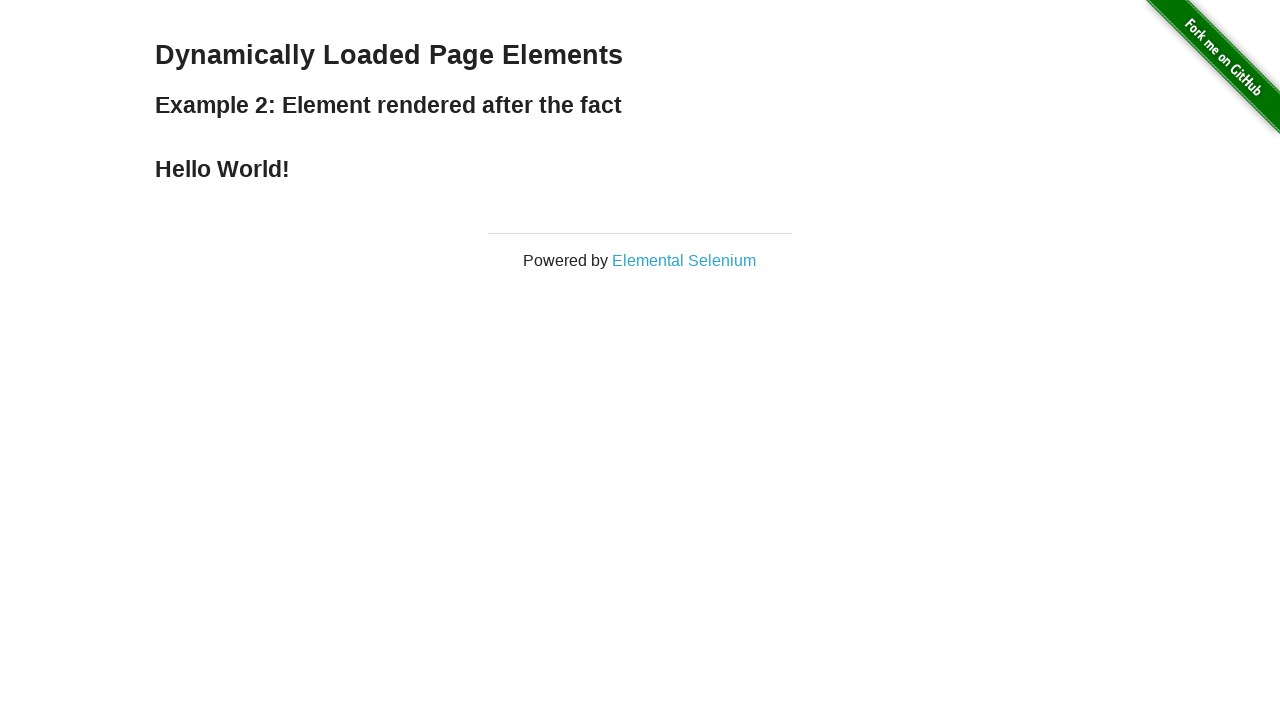

Confirmed finish element is visible
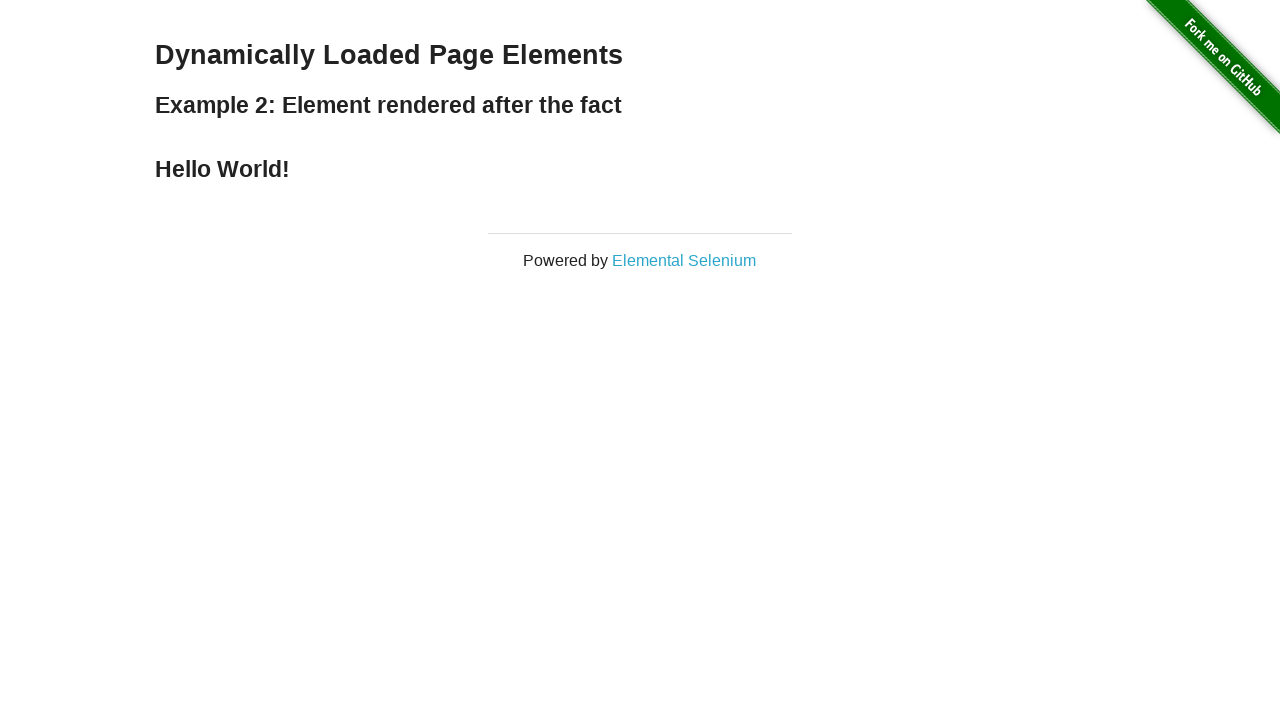

Asserted that finish element text content equals 'Hello World!'
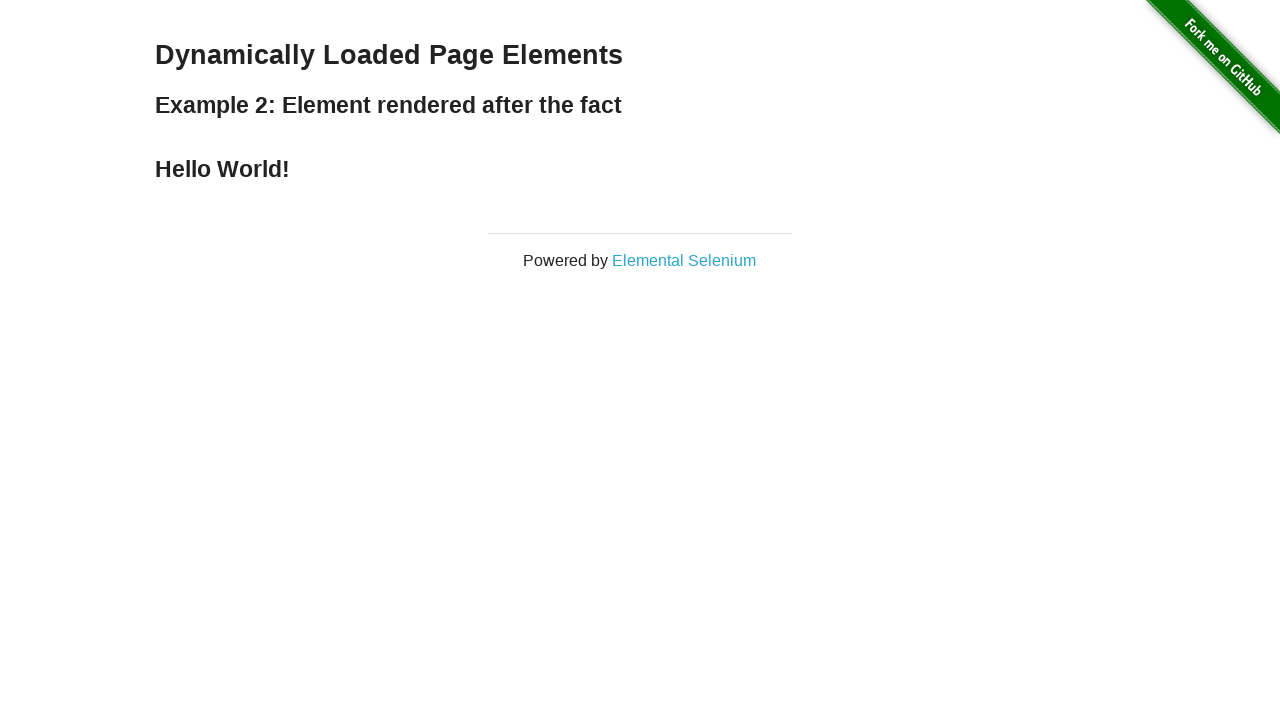

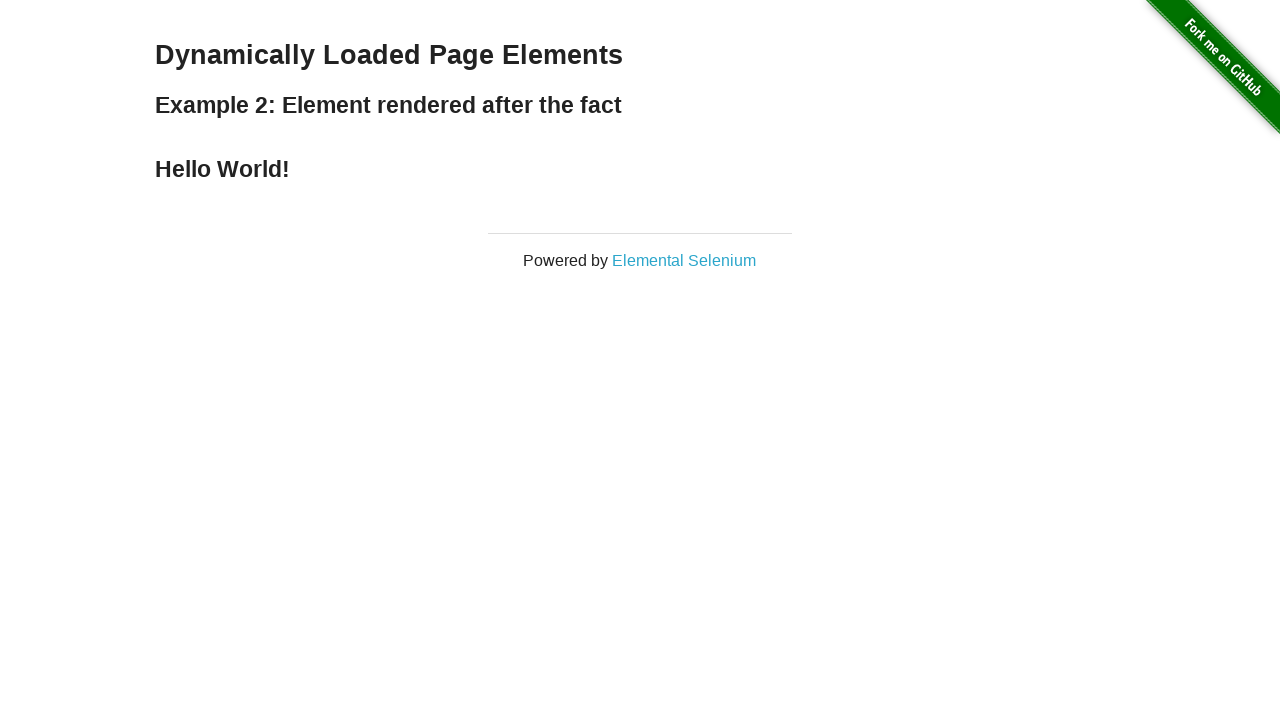